Tests various mouse click actions including single click, double click, and right click on different buttons

Starting URL: http://sahitest.com/demo/clicks.htm

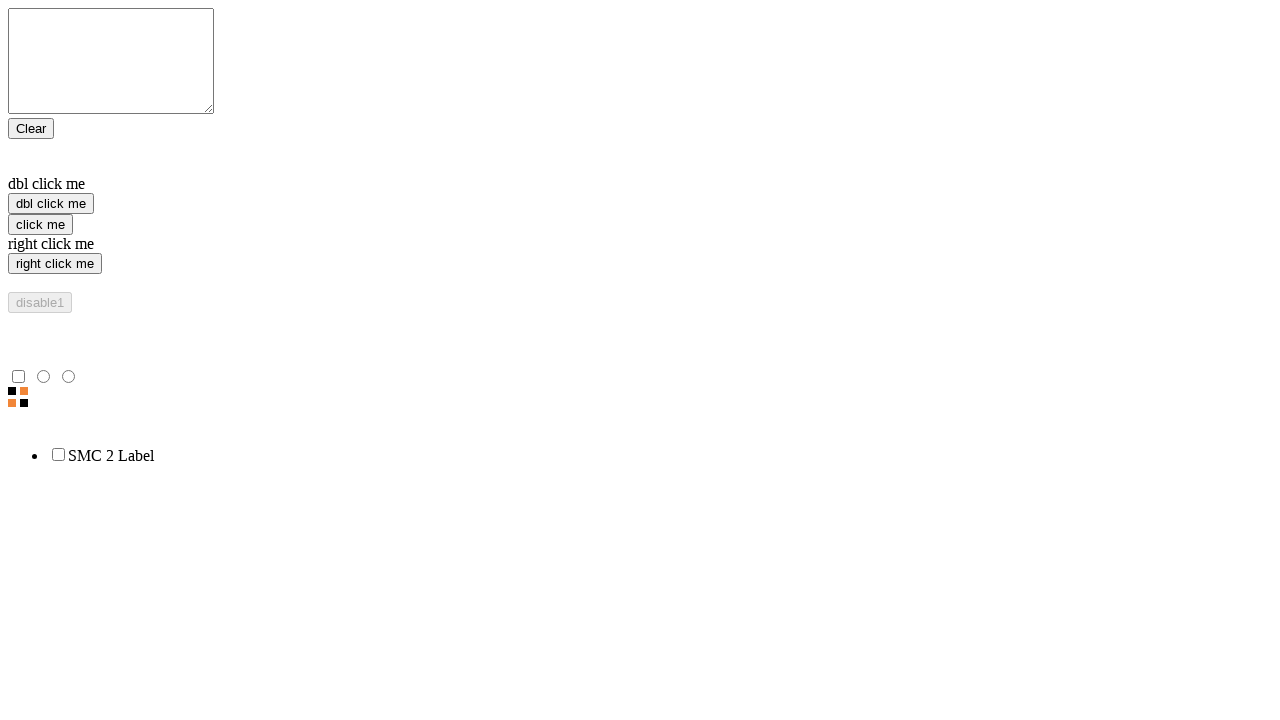

Performed single click on 'click me' button at (40, 224) on xpath=//input[@value="click me"]
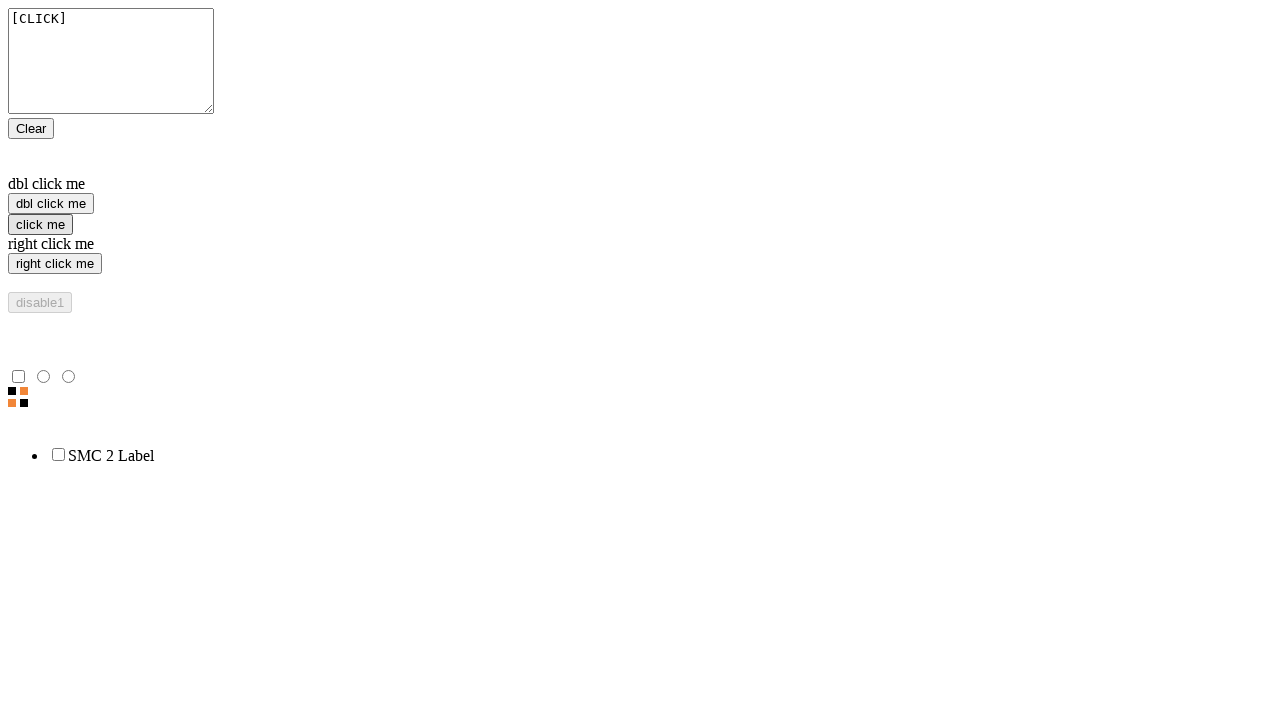

Performed double click on 'dbl click me' button at (51, 204) on xpath=//input[@value="dbl click me"]
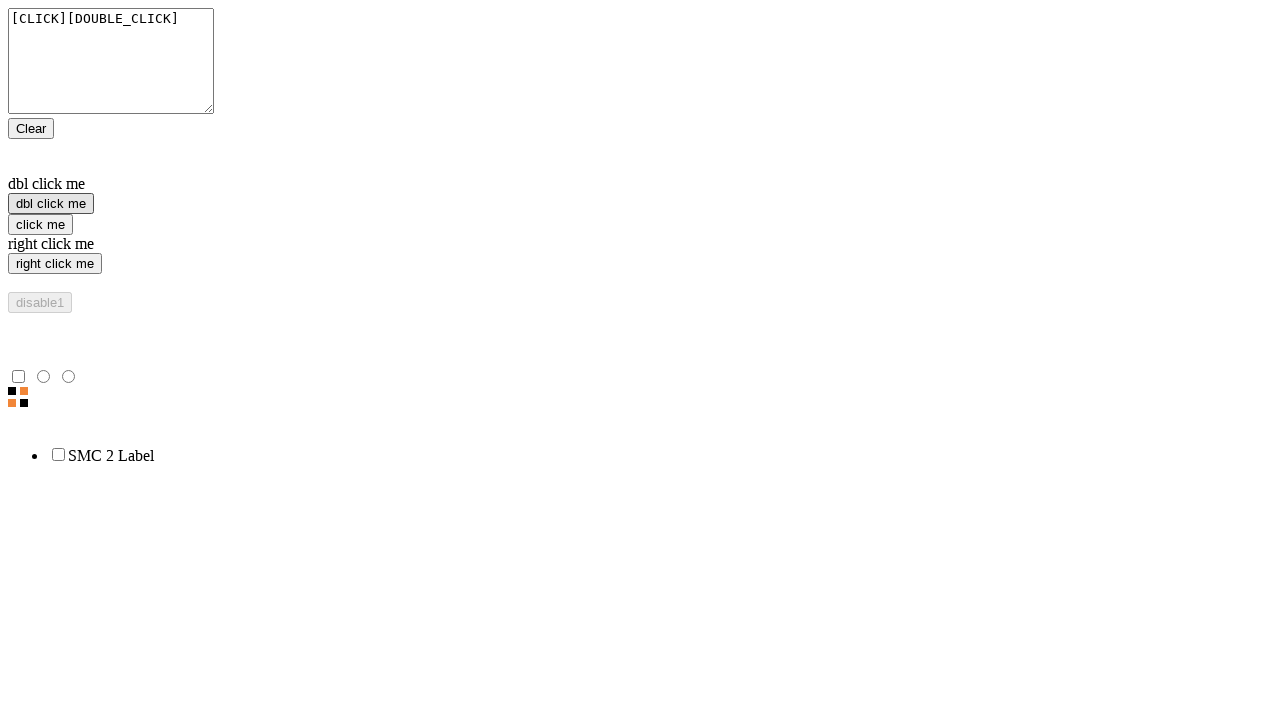

Performed right click on 'right click me' button at (55, 264) on xpath=//input[@value="right click me"]
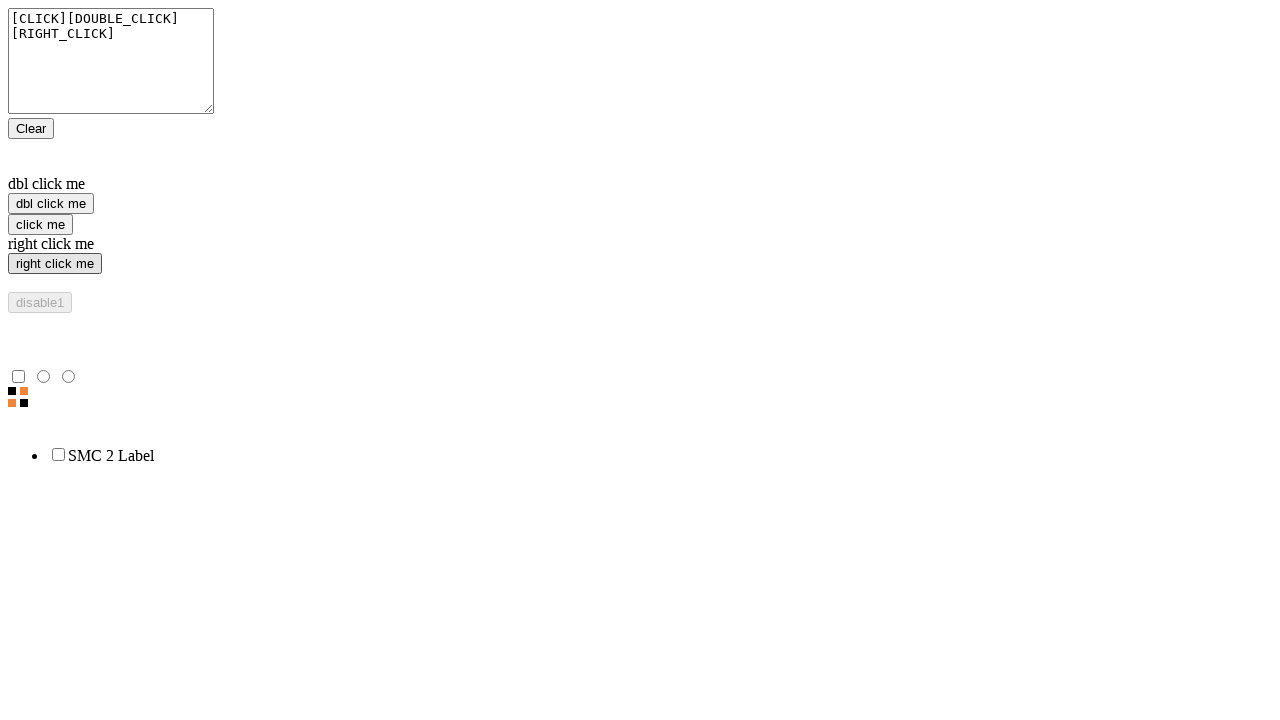

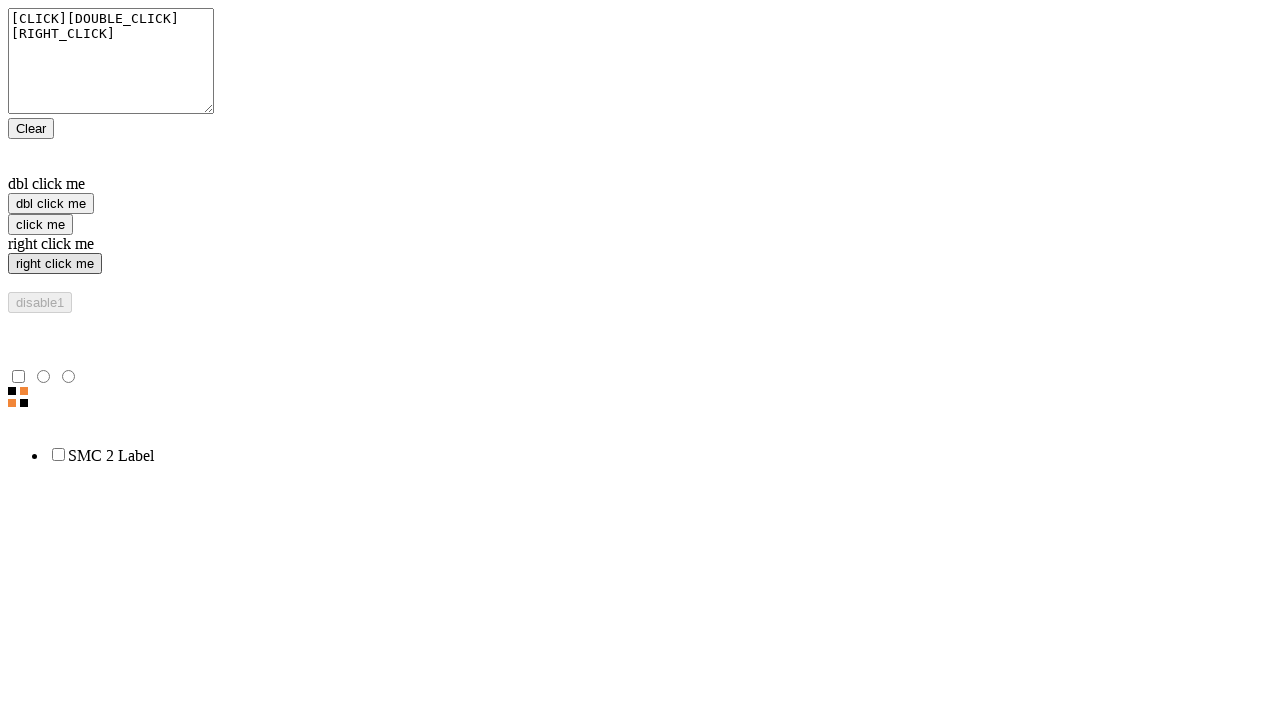